Tests dropdown selection by selecting option at index 2

Starting URL: http://the-internet.herokuapp.com/dropdown

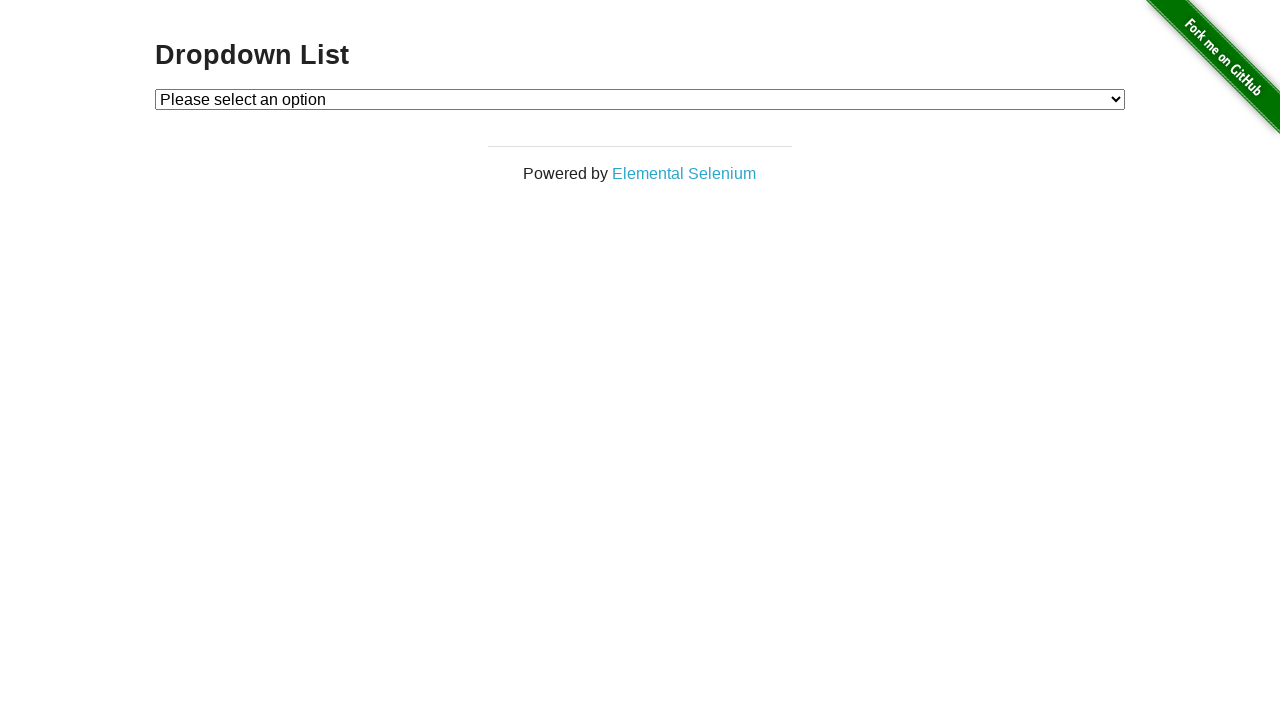

Located dropdown element with id 'dropdown'
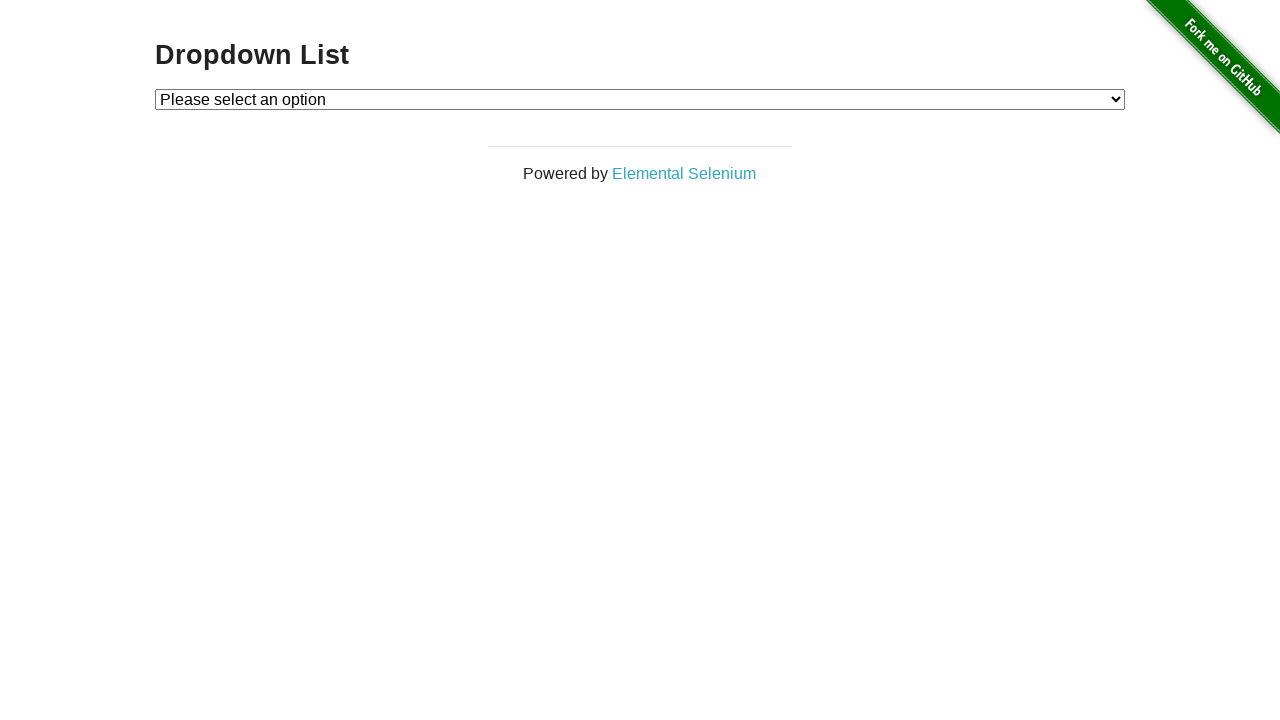

Selected option at index 2 from dropdown on select#dropdown
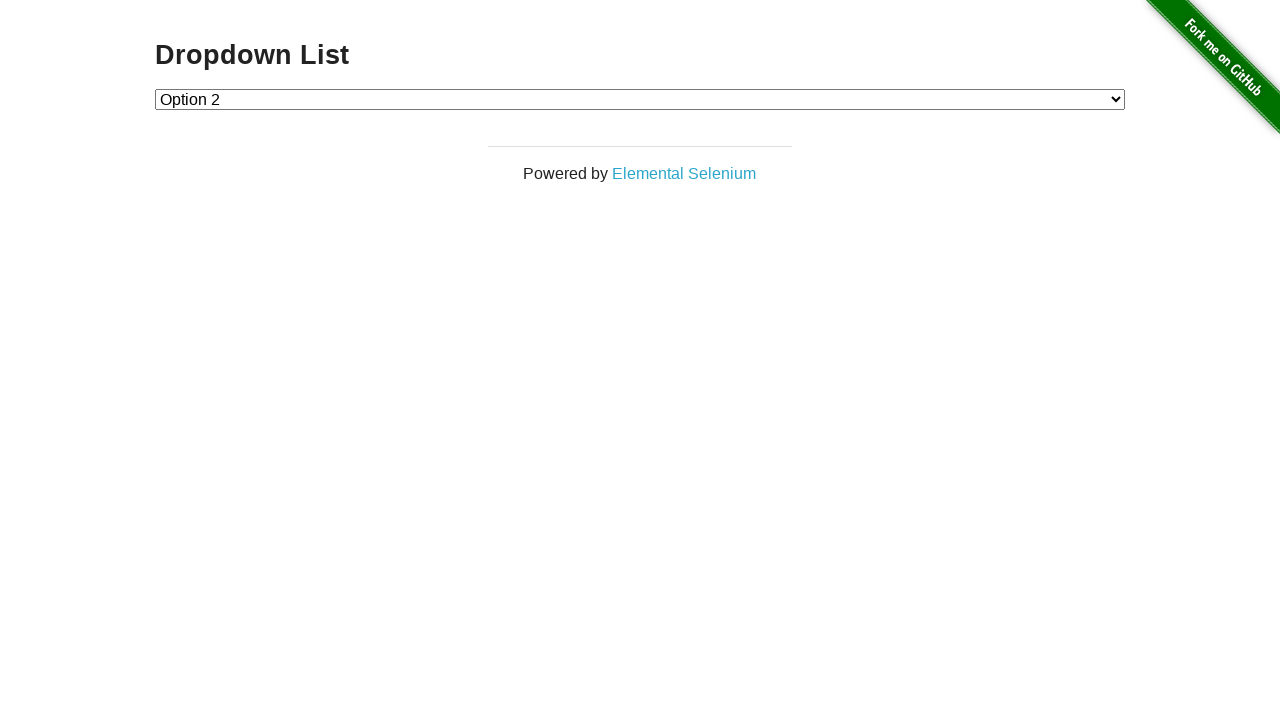

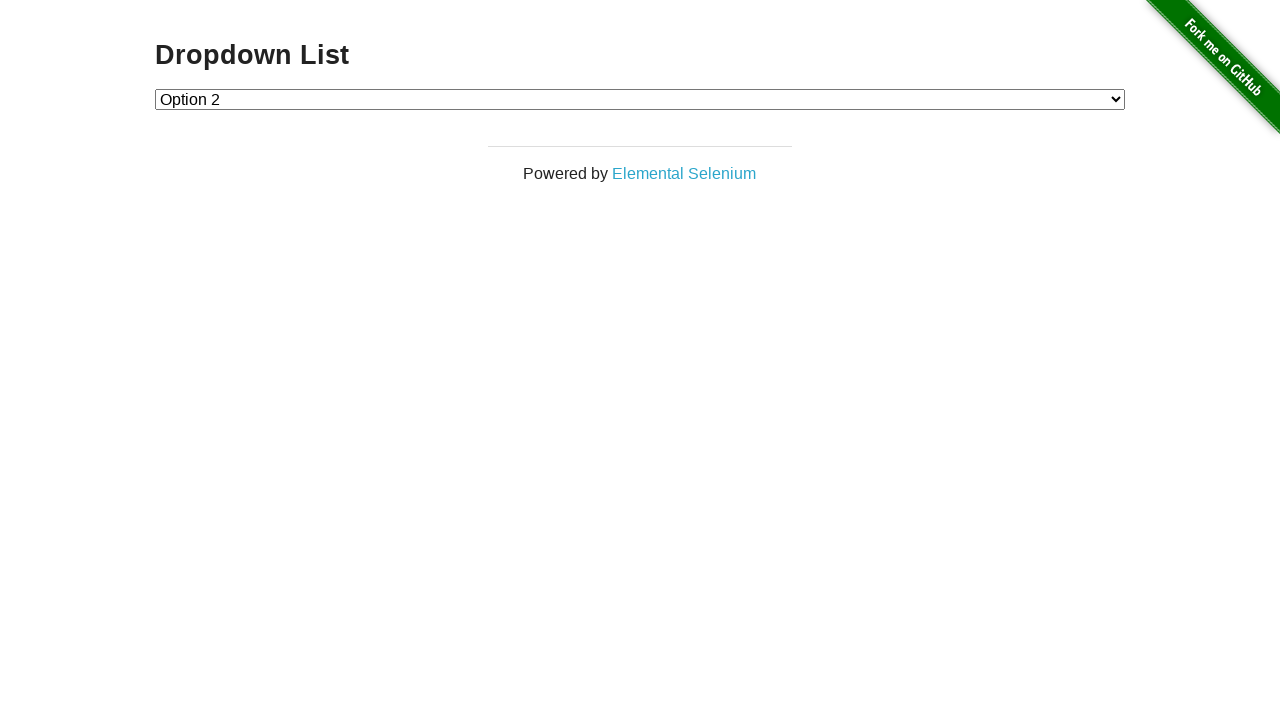